Navigates to Flipkart website and verifies the page loads by checking the URL and title are accessible

Starting URL: https://www.flipkart.com/

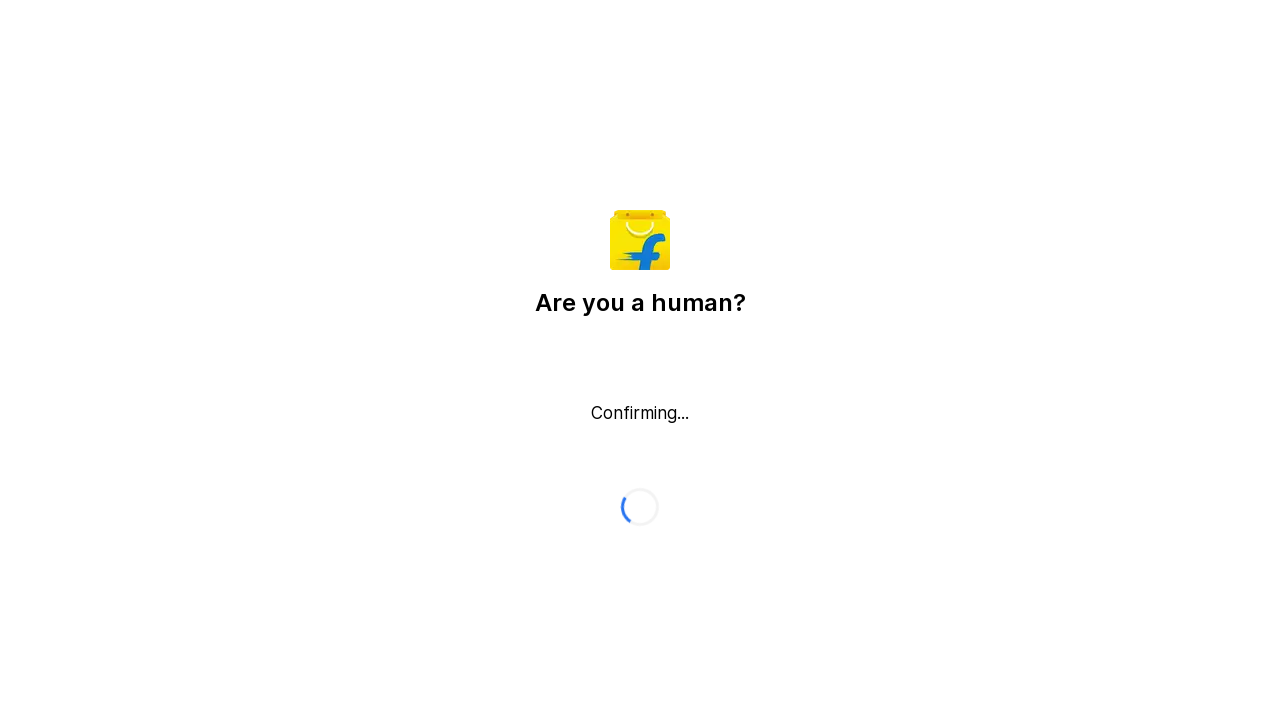

Waited for page to reach domcontentloaded state
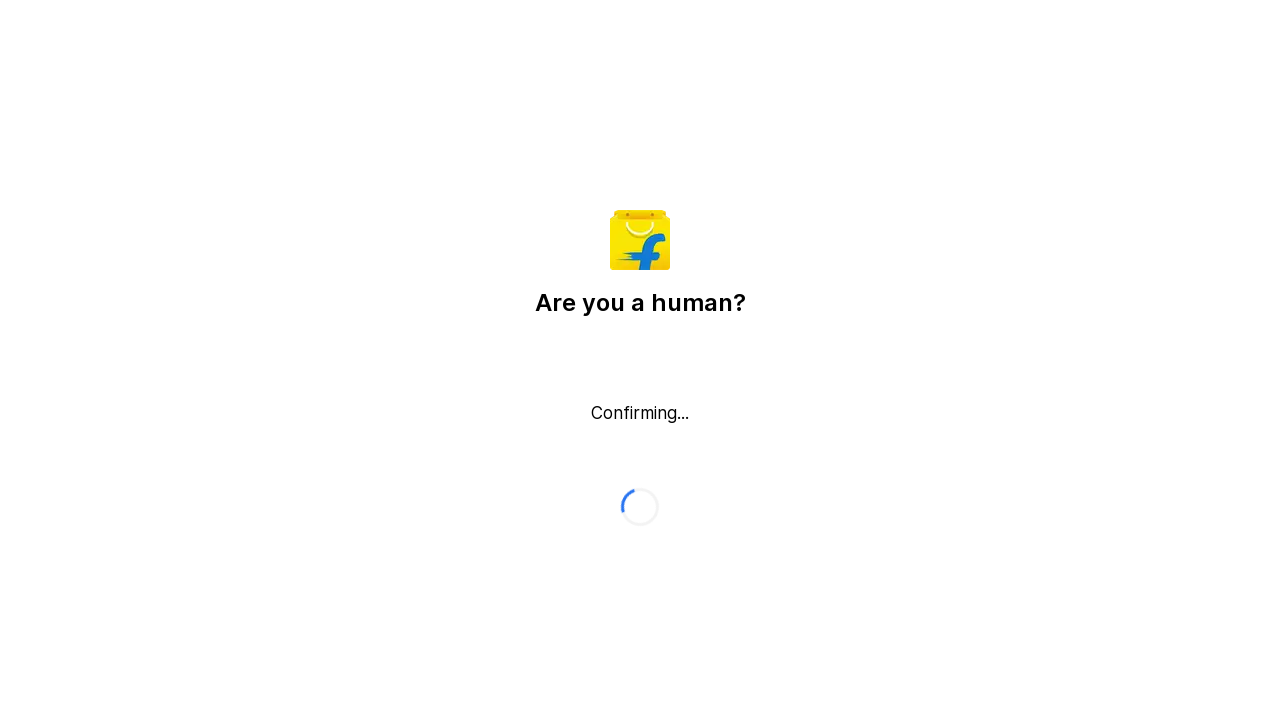

Retrieved current page URL
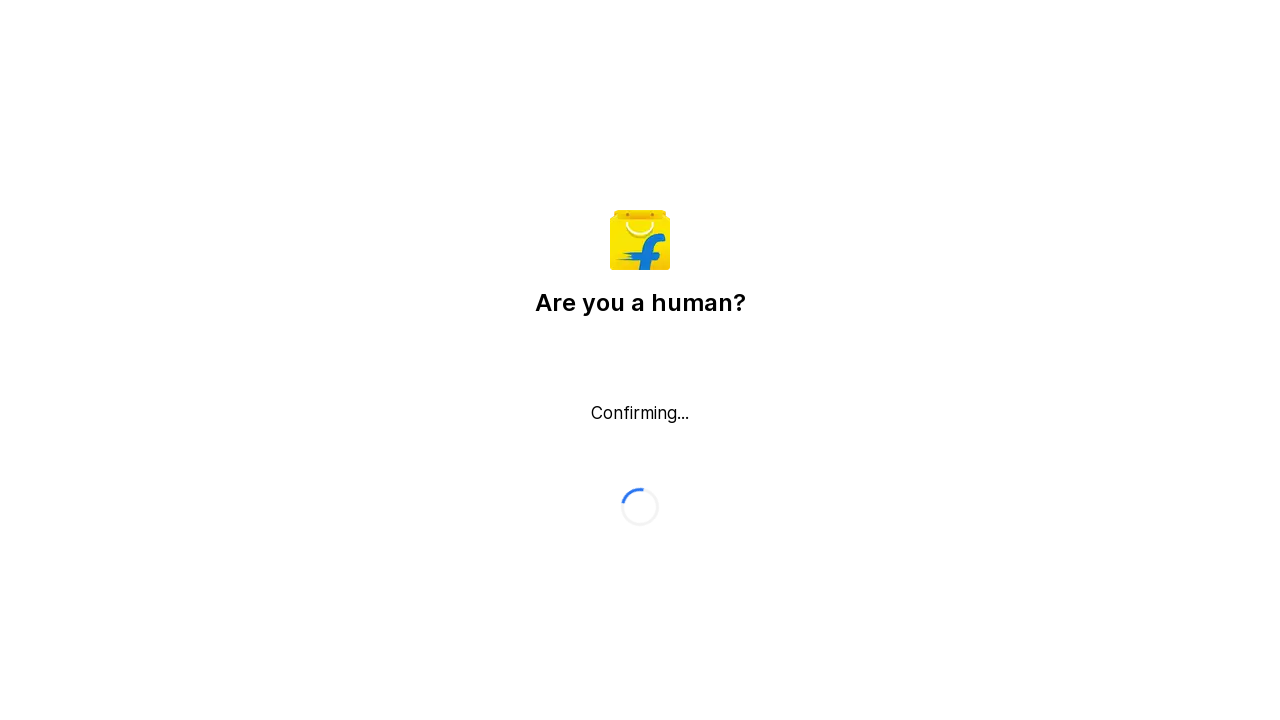

Retrieved page title
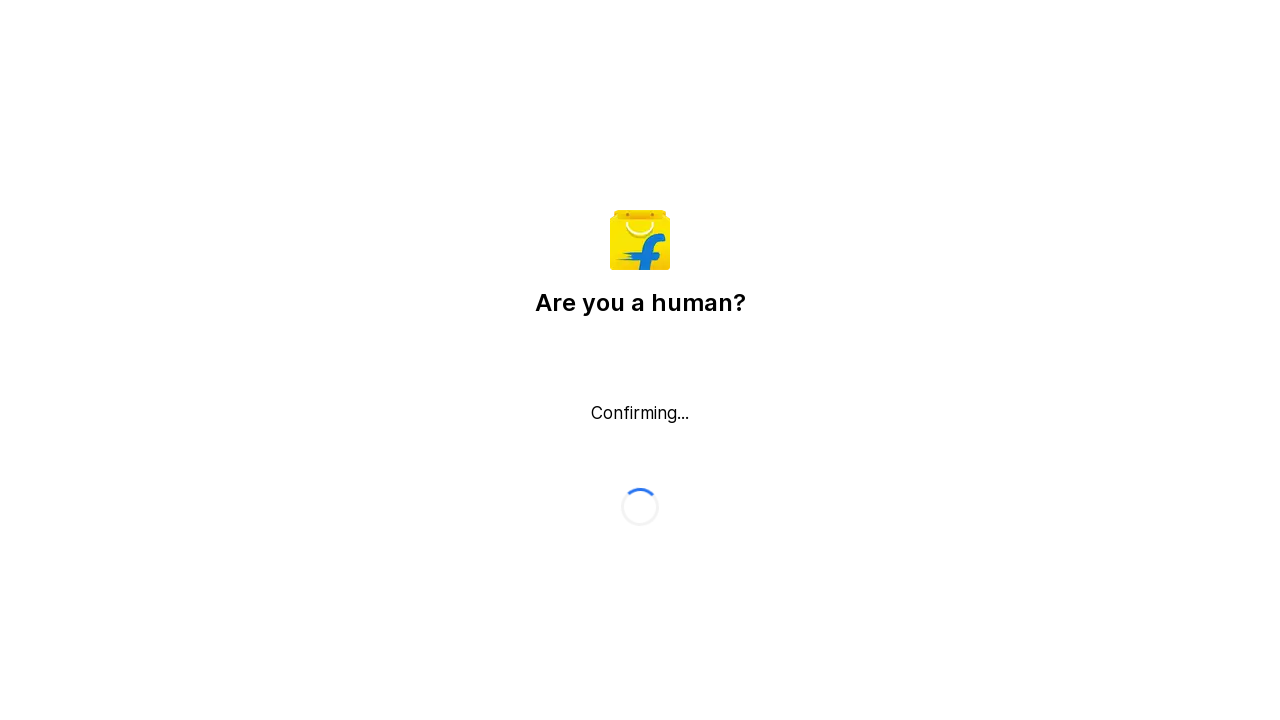

Verified that 'flipkart' is present in the page URL
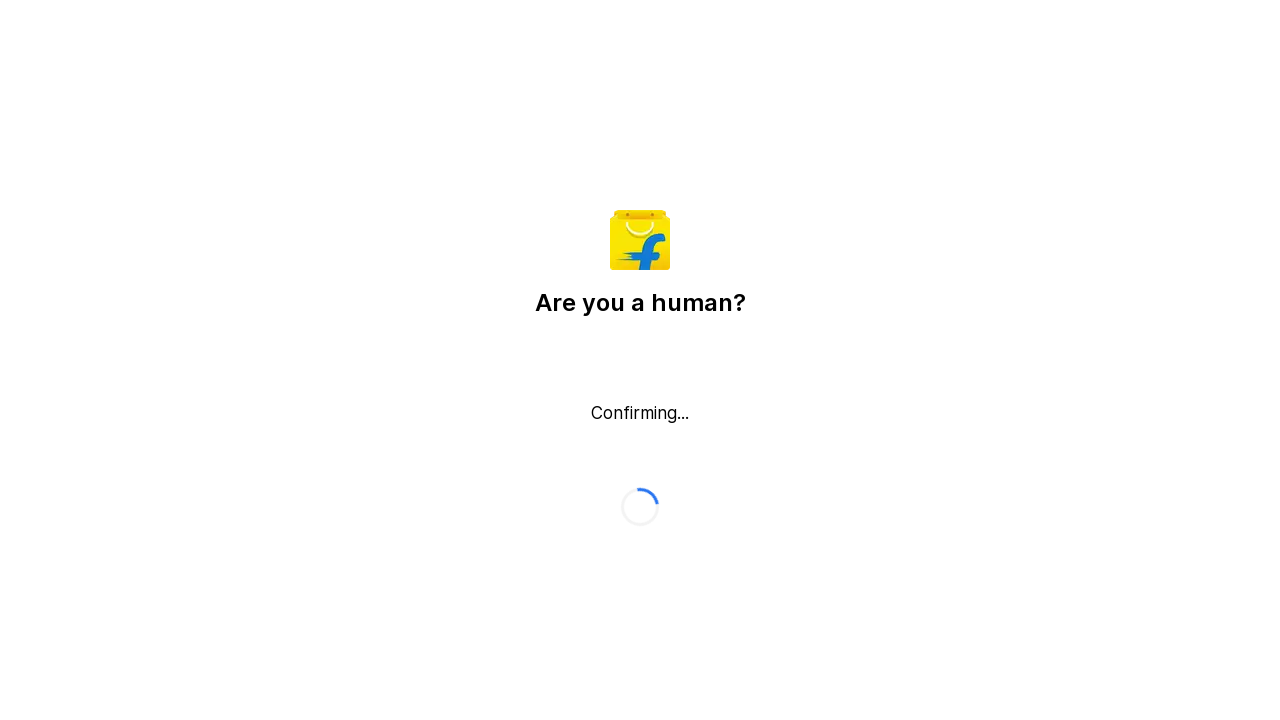

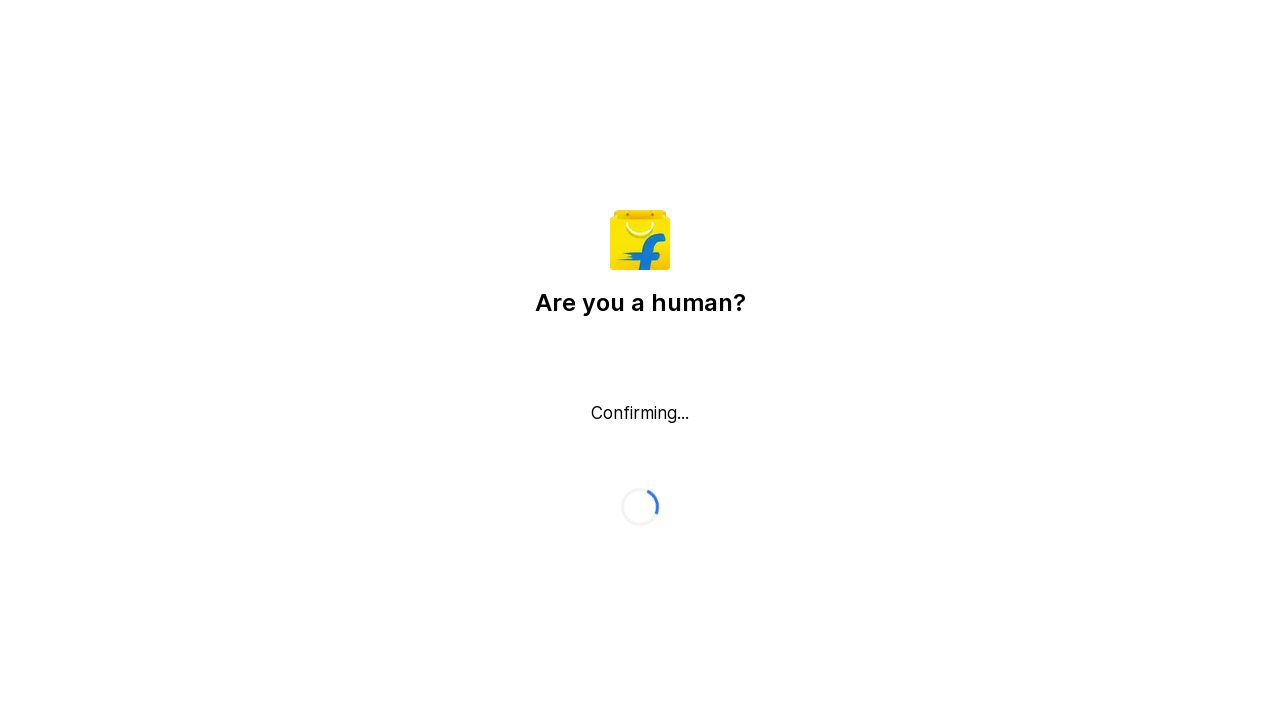